Tests mouse hover actions over multiple images to reveal captions

Starting URL: https://bonigarcia.dev/selenium-webdriver-java/mouse-over.html

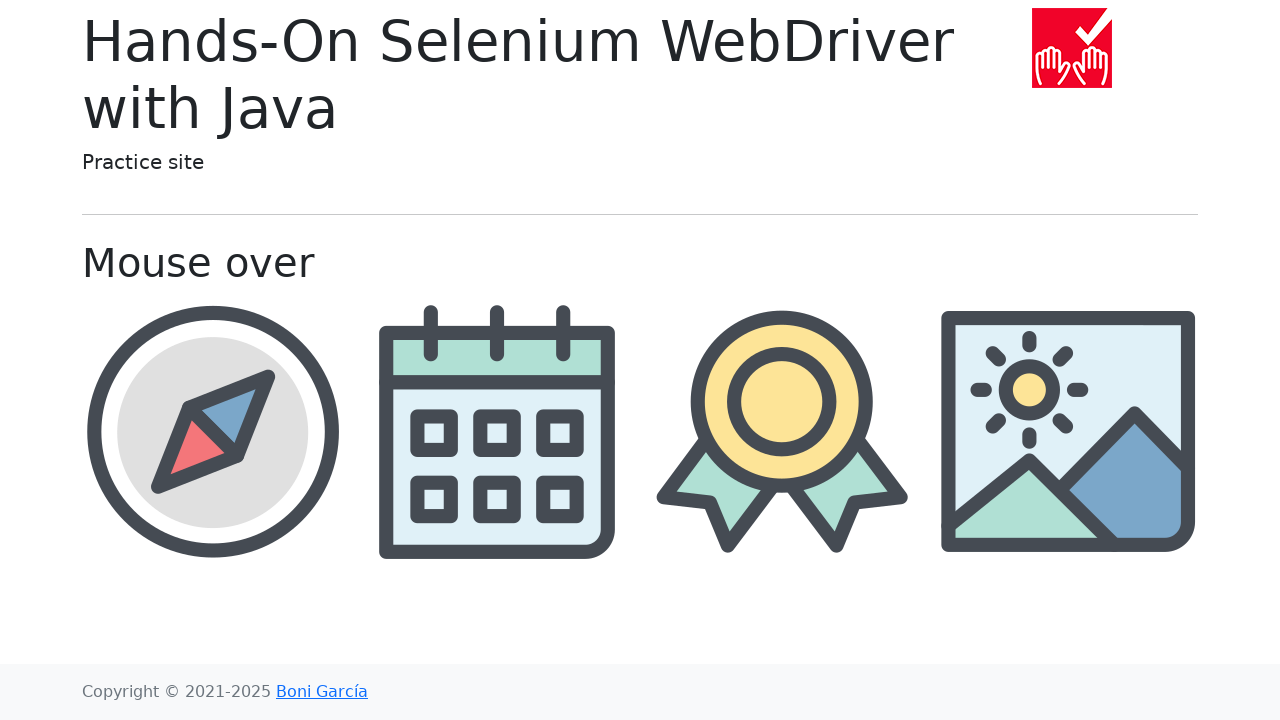

Hovered over compass image to reveal caption at (212, 431) on //img[@src='img/compass.png']
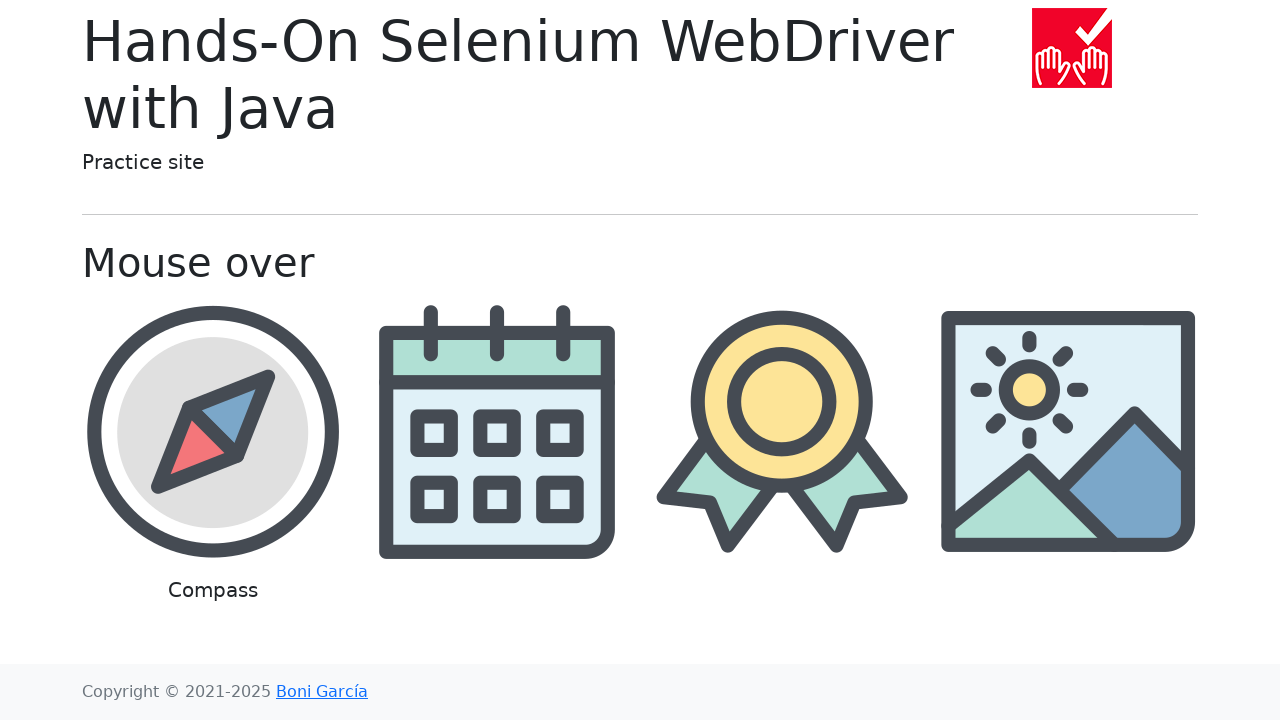

Waited for compass caption animation to complete
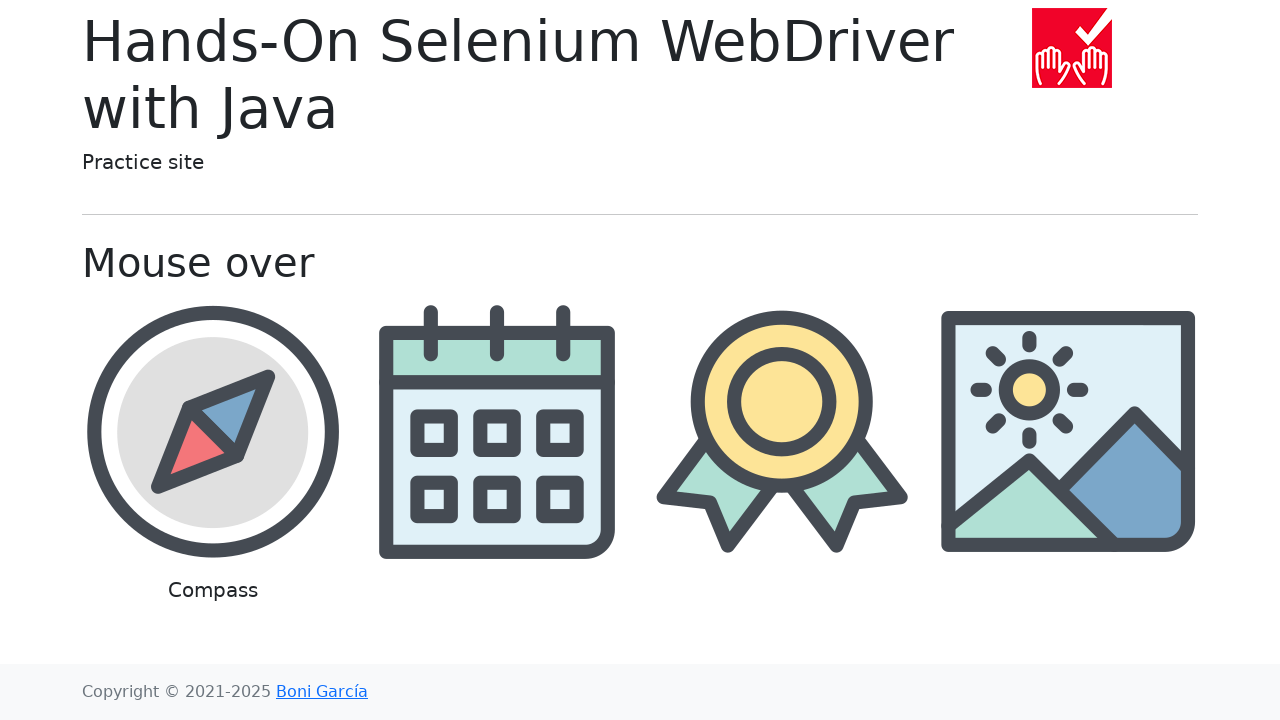

Hovered over calendar image to reveal caption at (498, 431) on //img[@src='img/calendar.png']
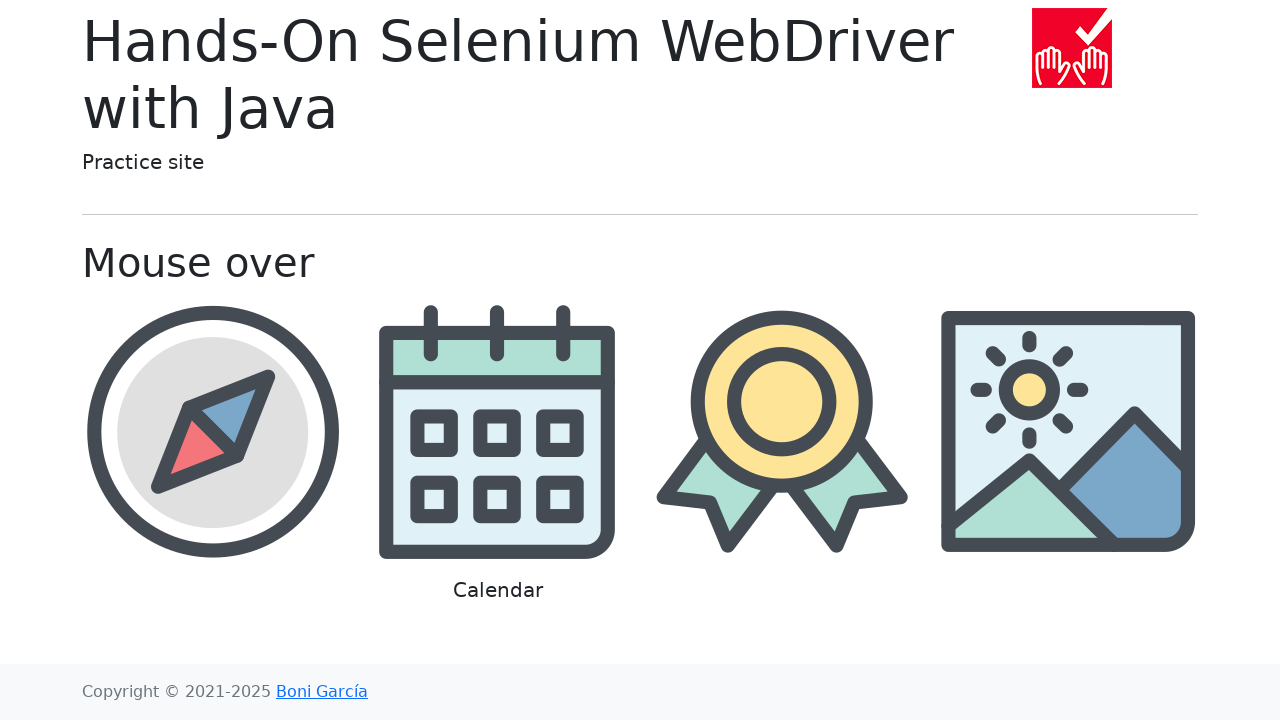

Waited for calendar caption animation to complete
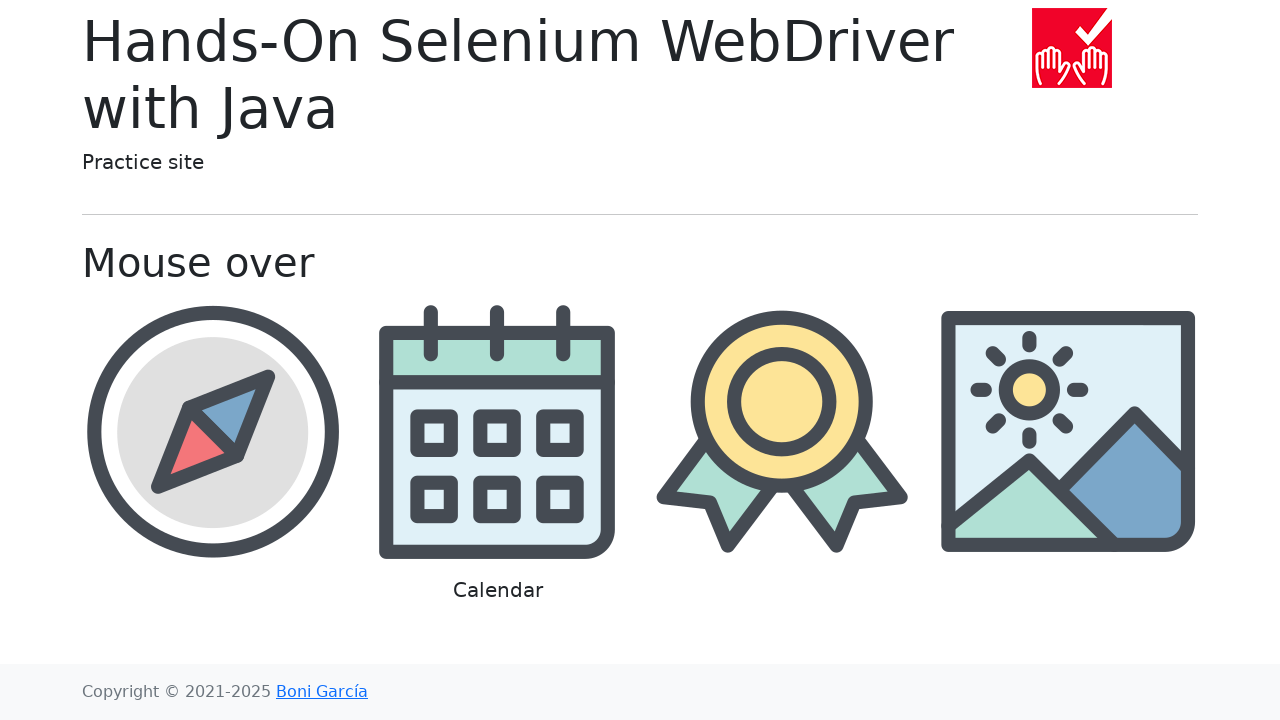

Hovered over award image to reveal caption at (782, 431) on //img[@src='img/award.png']
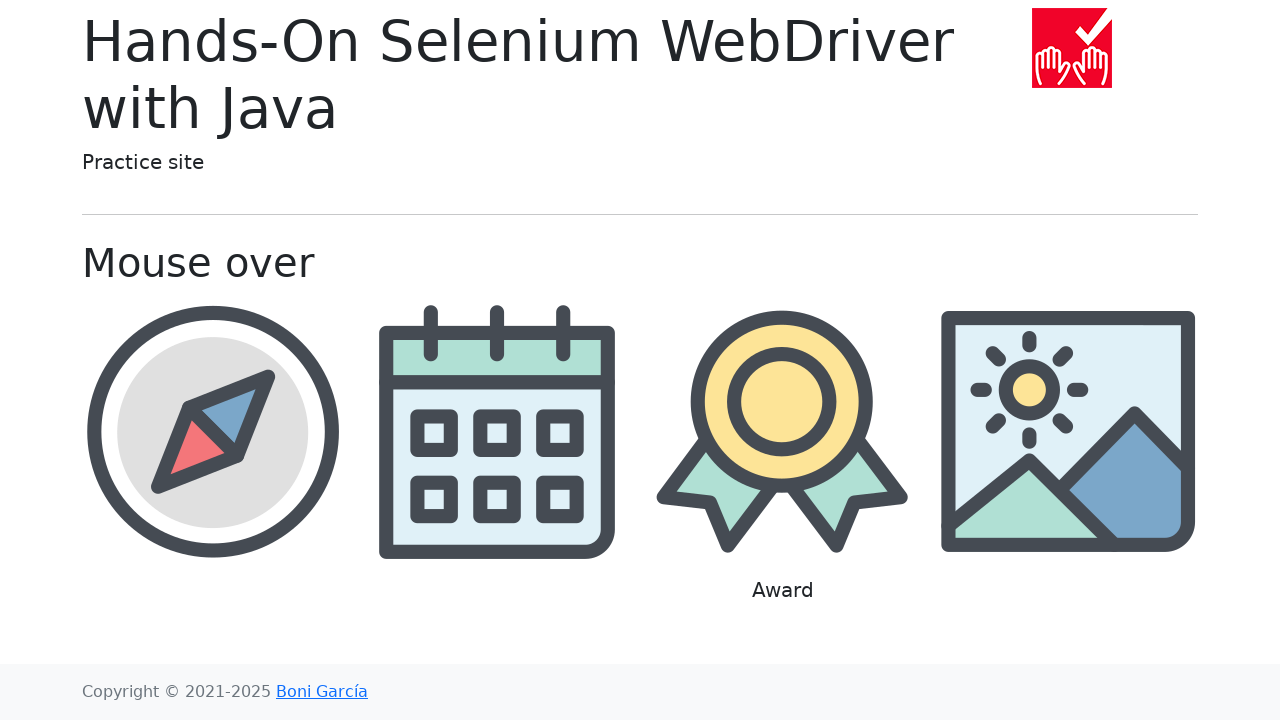

Waited for award caption animation to complete
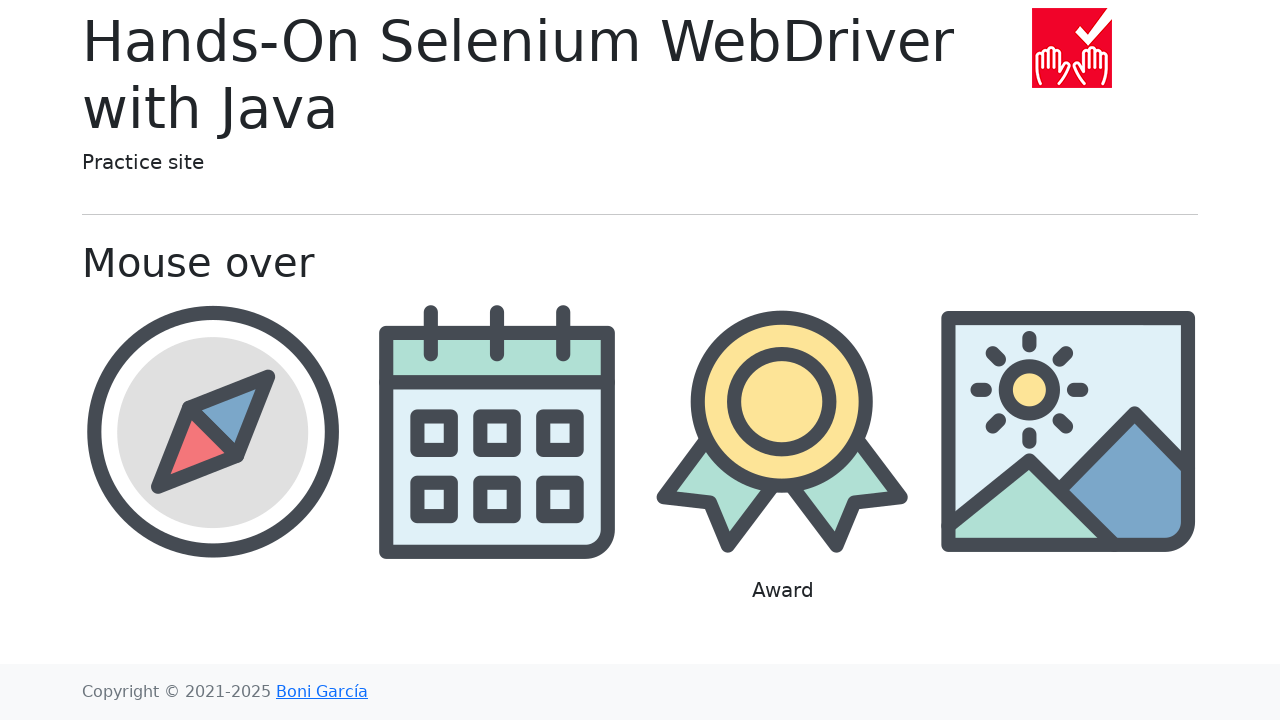

Hovered over landscape image to reveal caption at (1068, 431) on //img[@src='img/landscape.png']
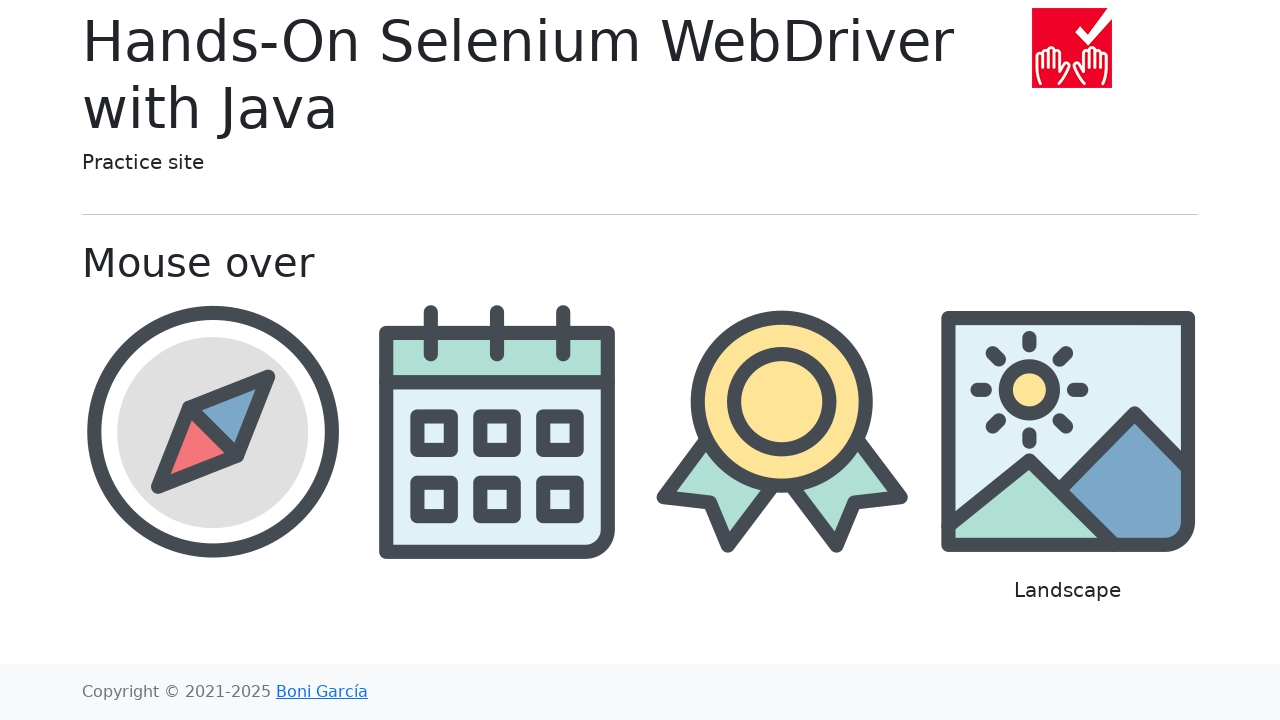

Waited for landscape caption animation to complete
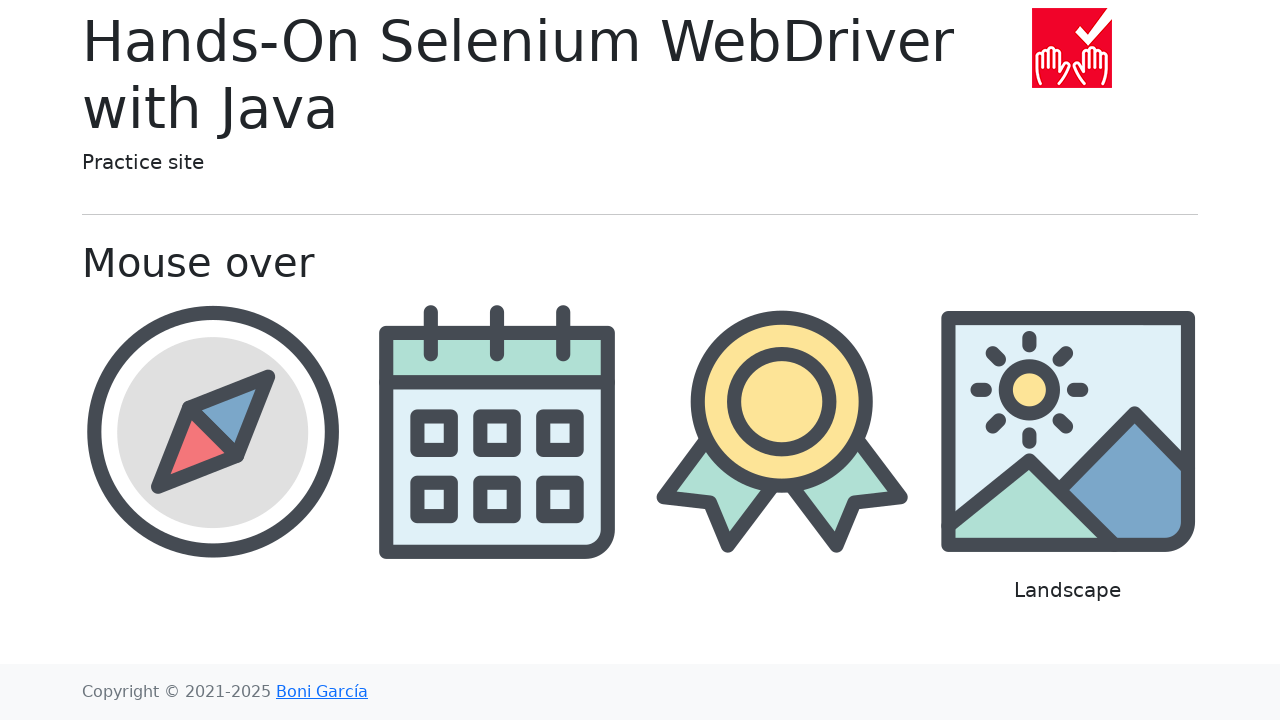

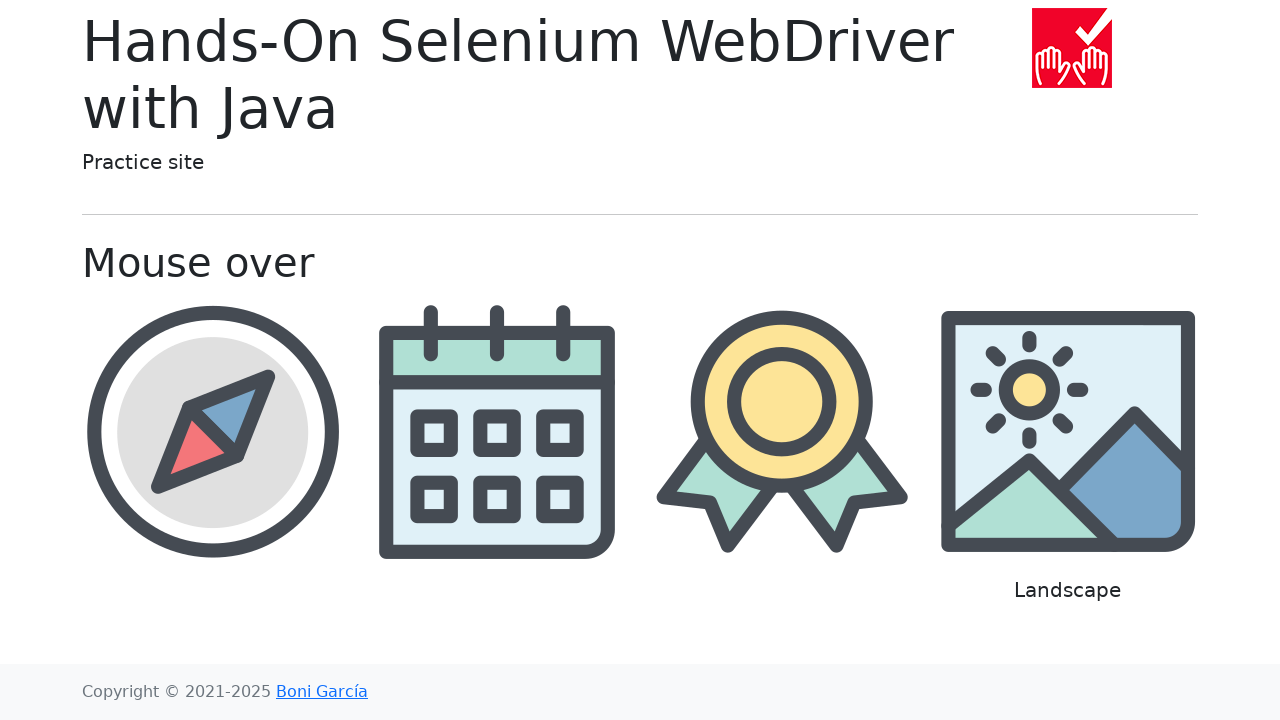